Tests autocomplete/suggestion functionality by typing partial country name and selecting from dropdown suggestions

Starting URL: https://rahulshettyacademy.com/AutomationPractice/

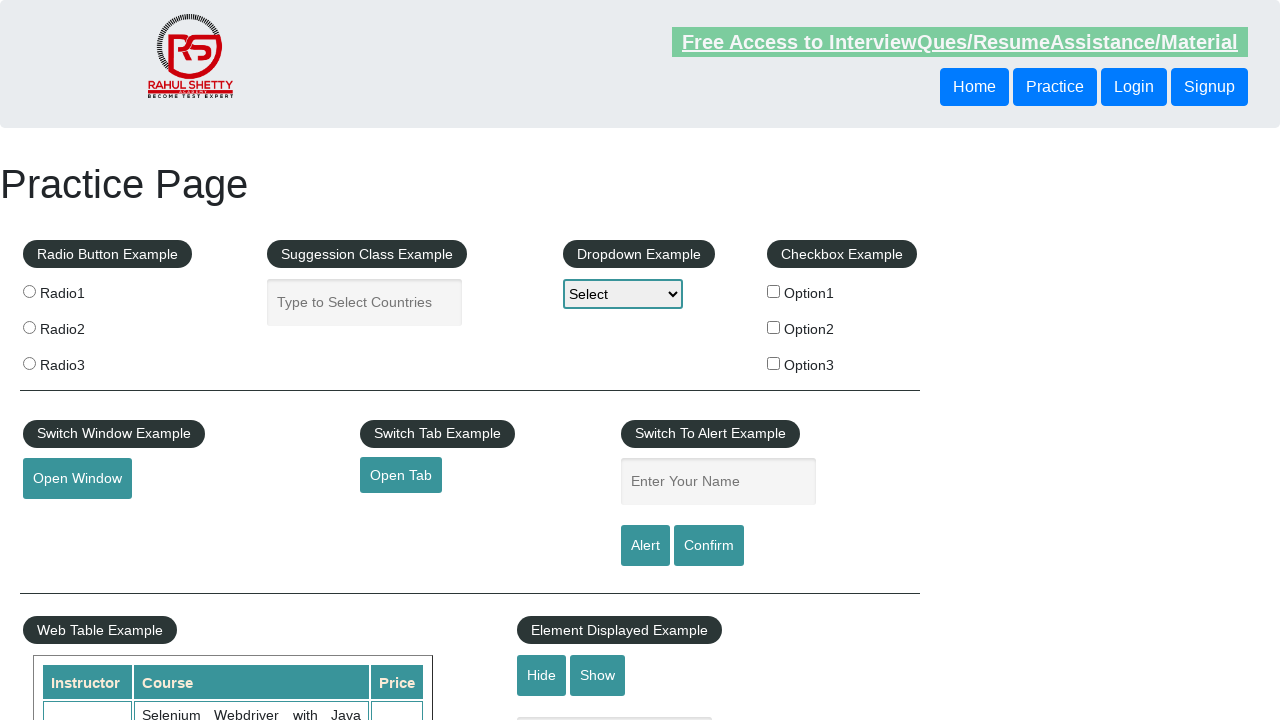

Clicked on country autocomplete input field at (365, 302) on internal:attr=[placeholder="Type to Select Countries"i]
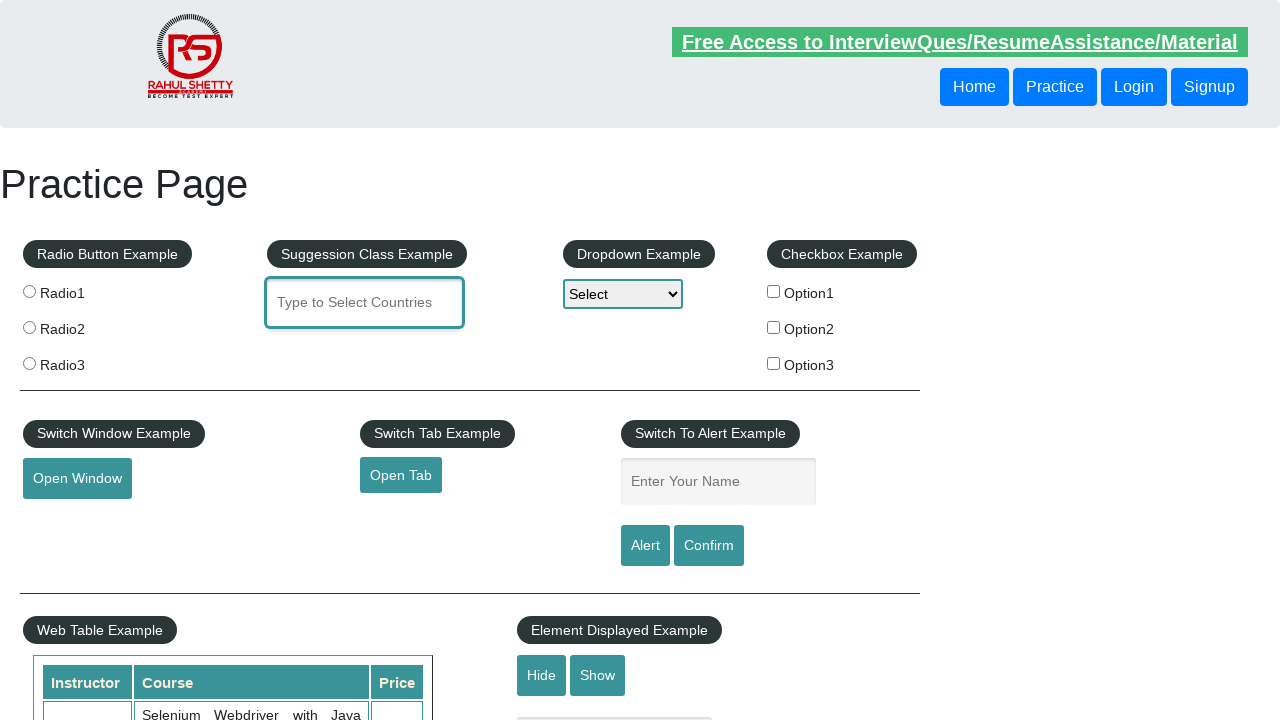

Typed 'ind' in country field to trigger autocomplete suggestions on internal:attr=[placeholder="Type to Select Countries"i]
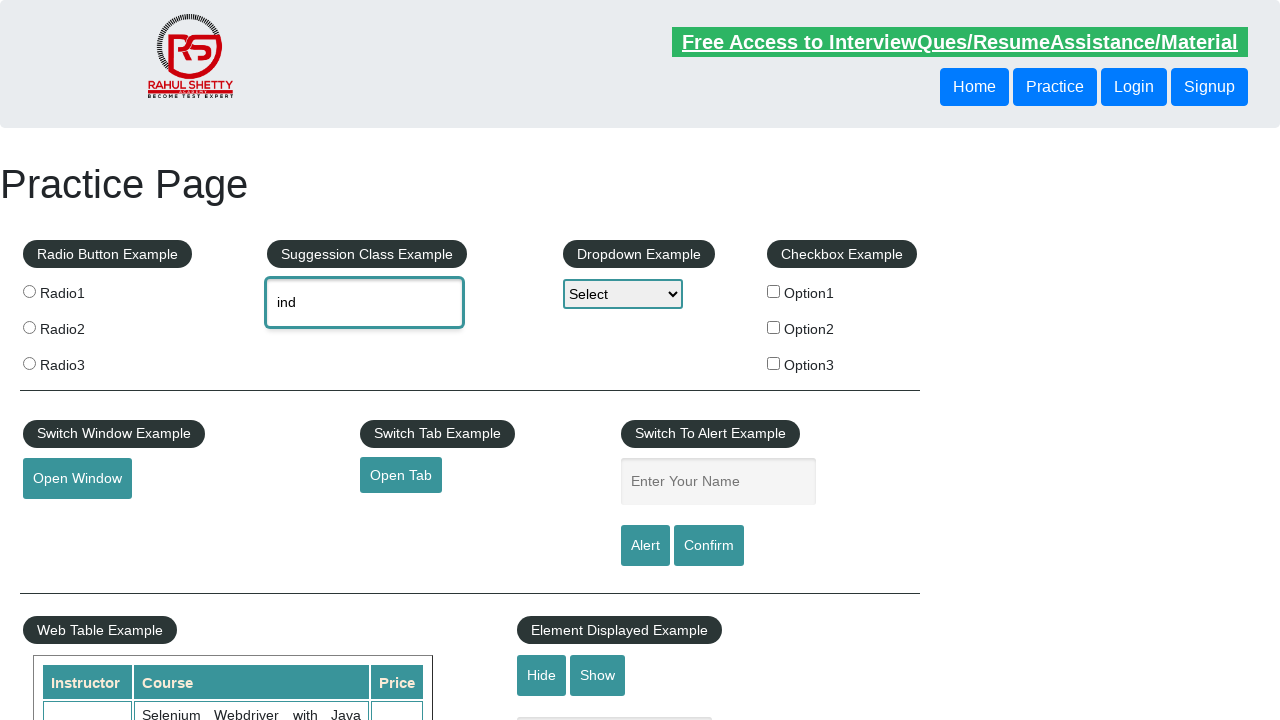

Selected 'India' from the autocomplete dropdown suggestions at (382, 372) on xpath=//div[text()='India']
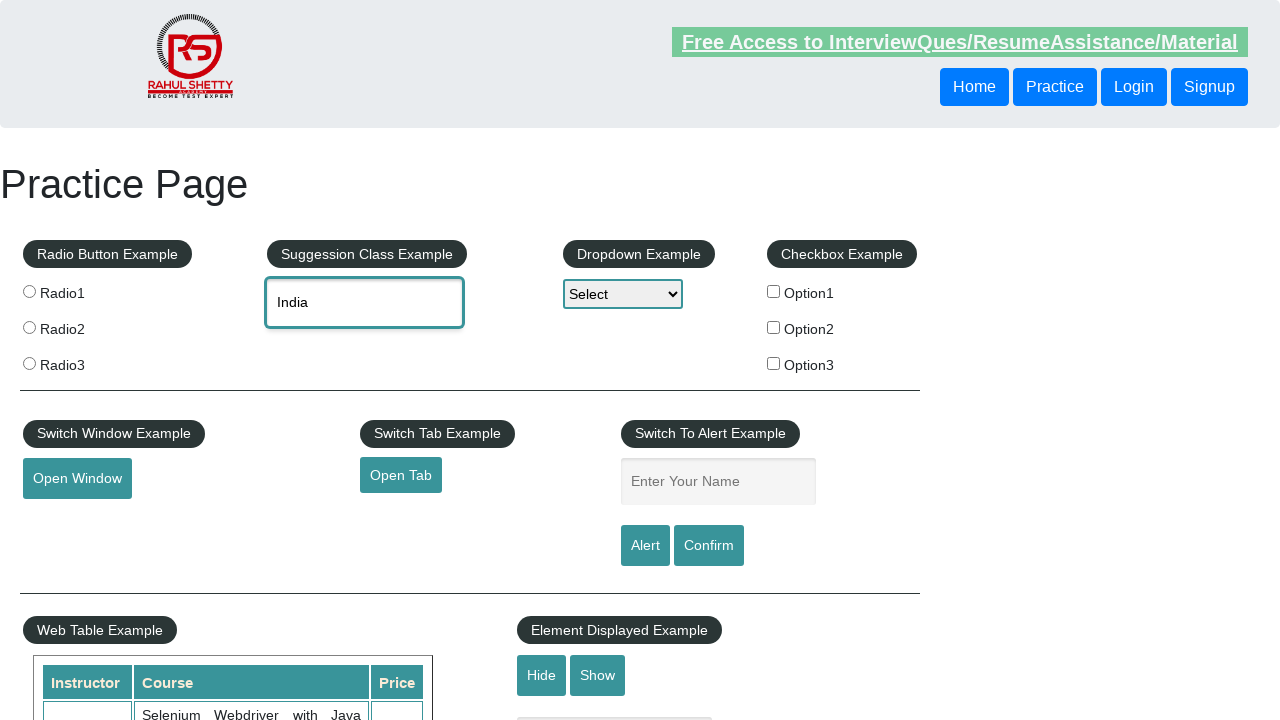

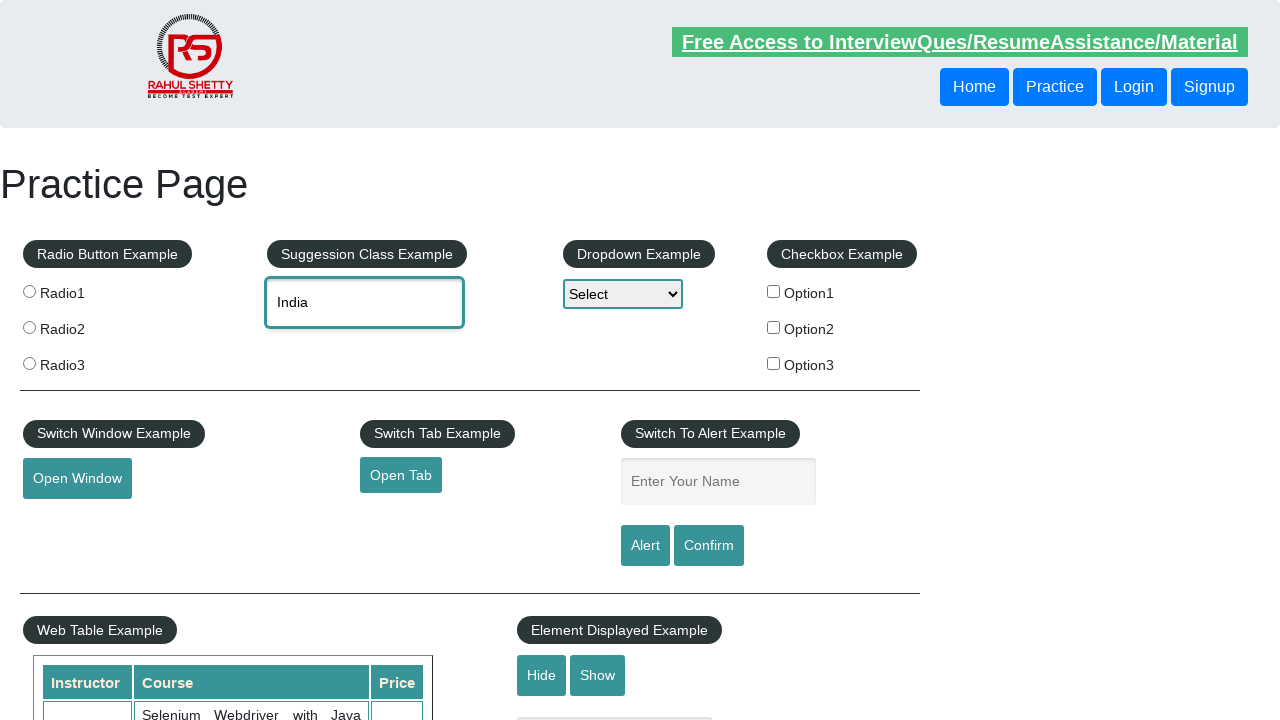